Tests navigation on a demo store by clicking on the cart icon and then navigating to the My Account page

Starting URL: http://demostore.supersqa.com/shop/

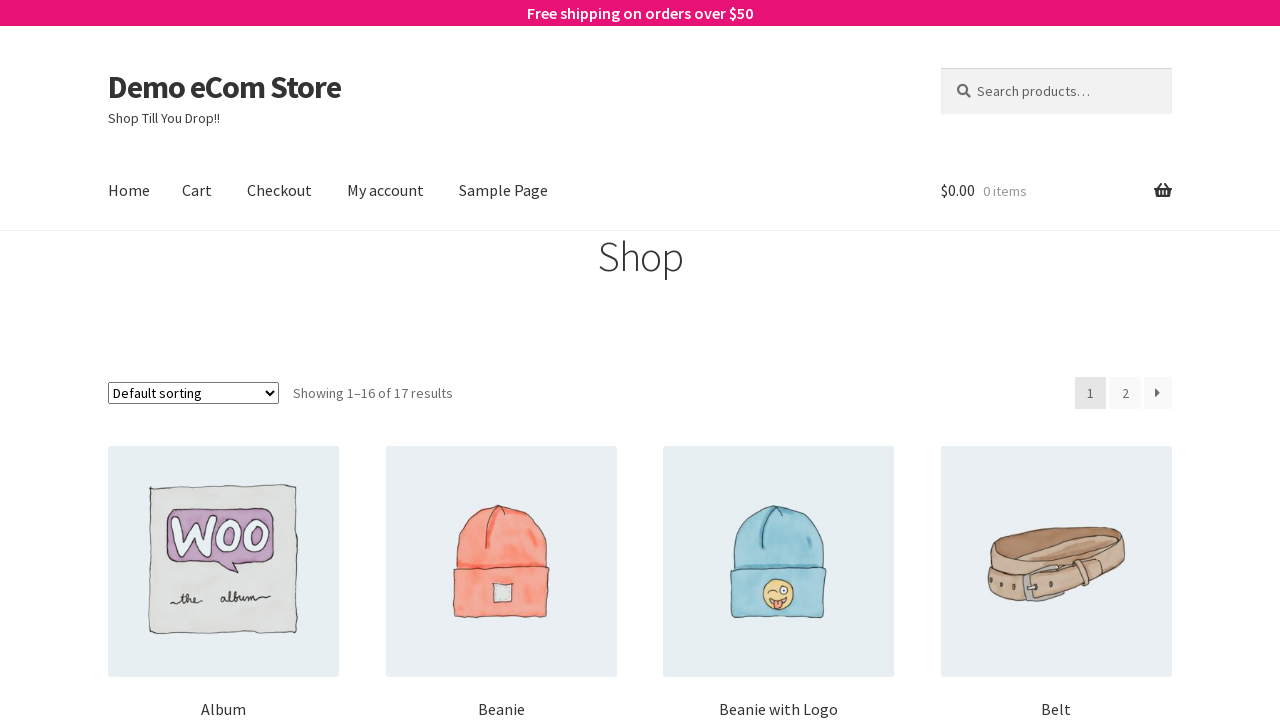

Clicked on cart icon in header at (1056, 191) on xpath=//*[@id="site-header-cart"]/li[1]/a
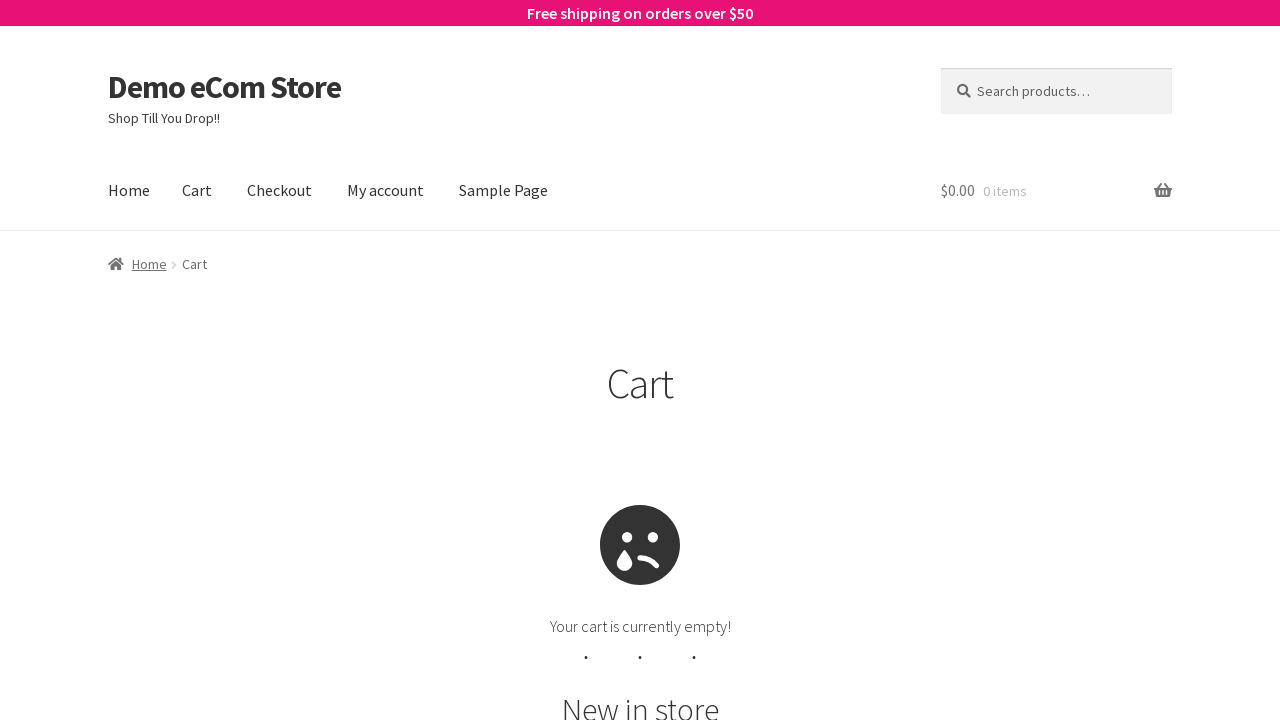

Page loaded after clicking cart icon
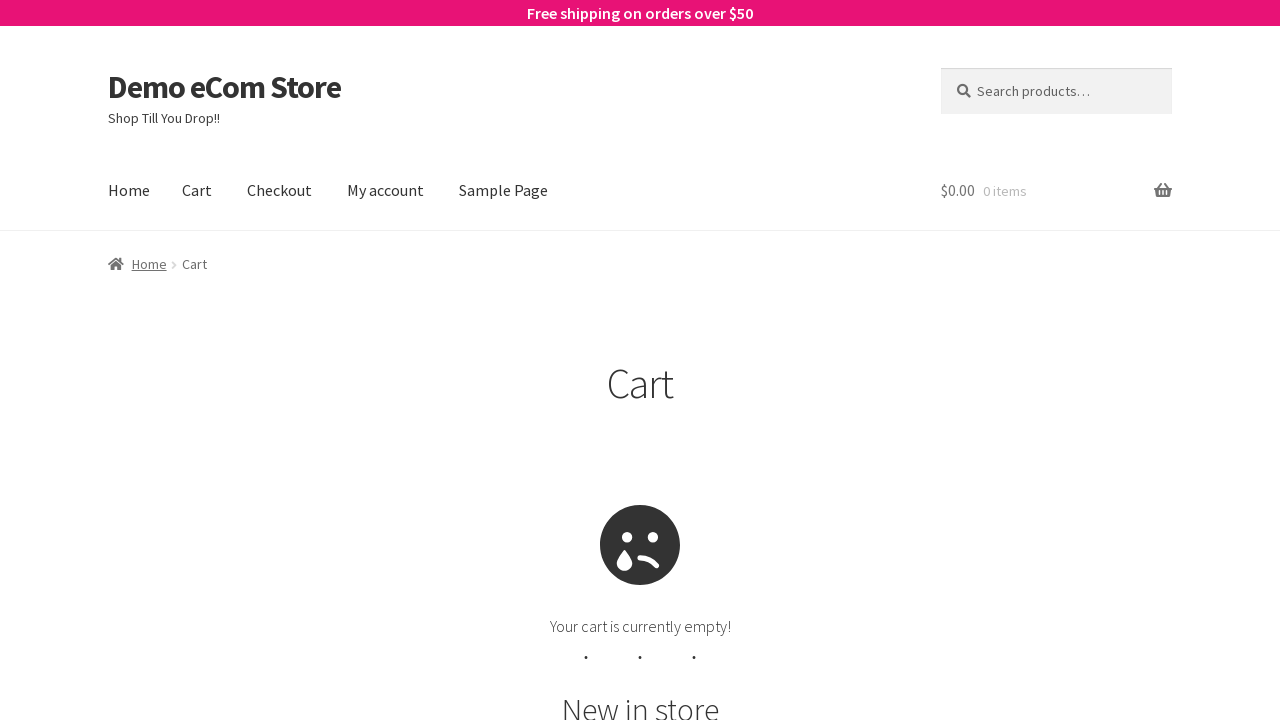

Clicked on My Account link in navigation at (386, 191) on xpath=//*[@id="site-navigation"]/div[1]/ul/li[4]/a
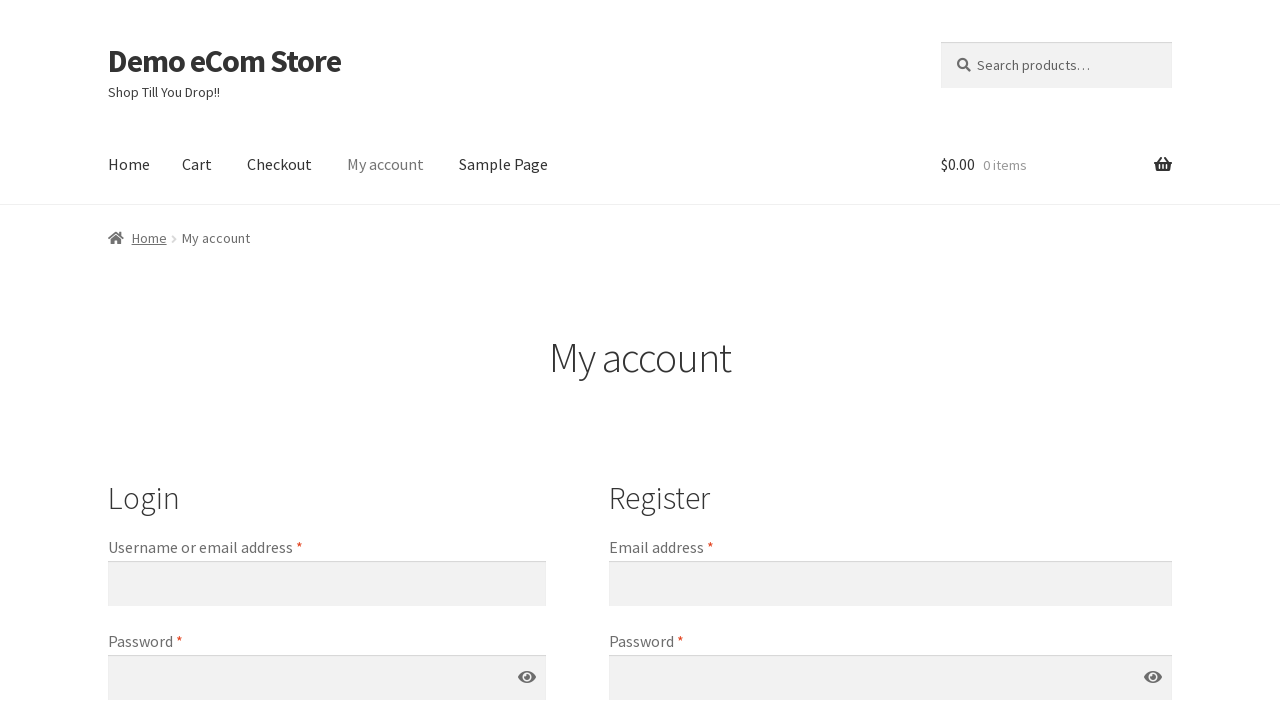

My Account page loaded
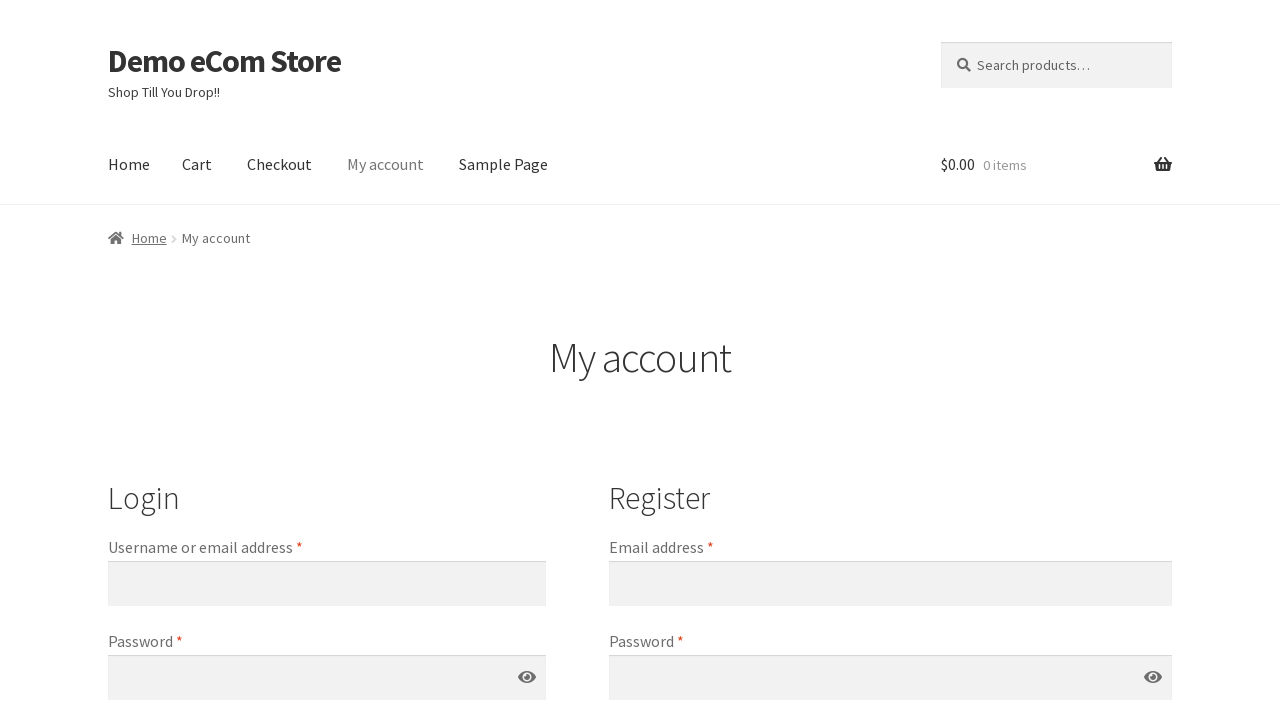

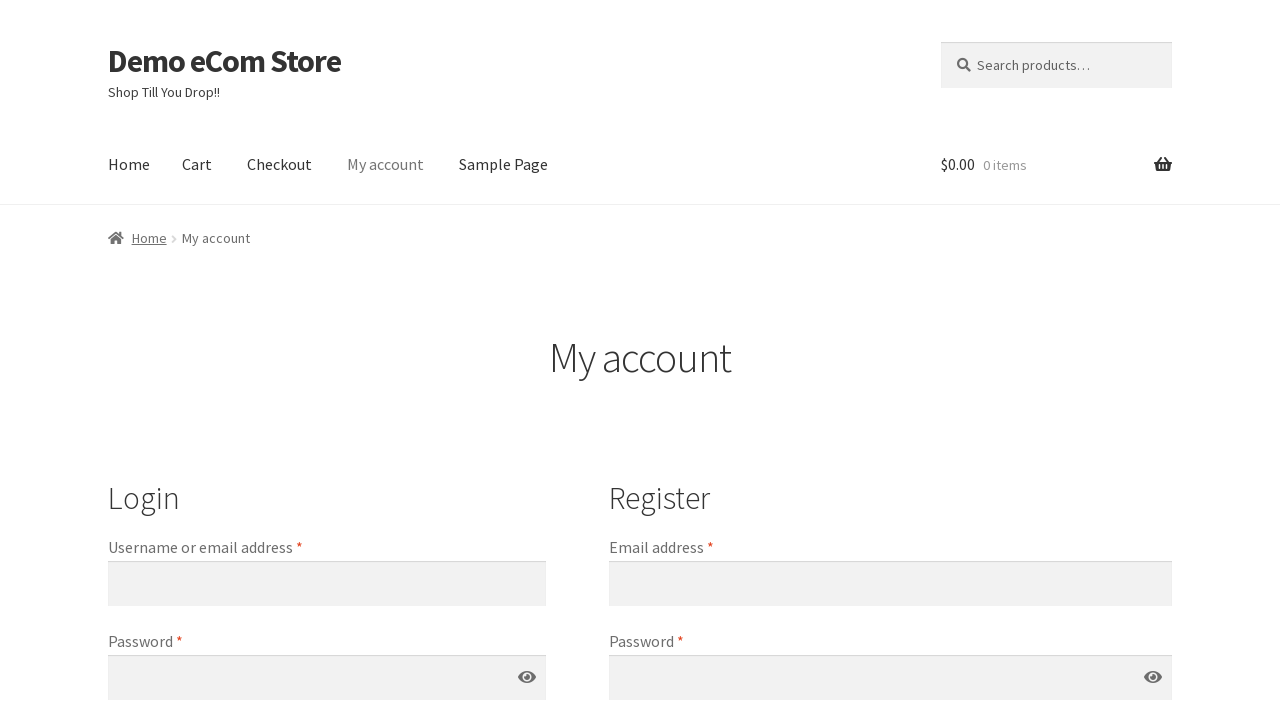